Tests that a button changes color after a delay by checking for a CSS class change

Starting URL: https://demoqa.com/dynamic-properties

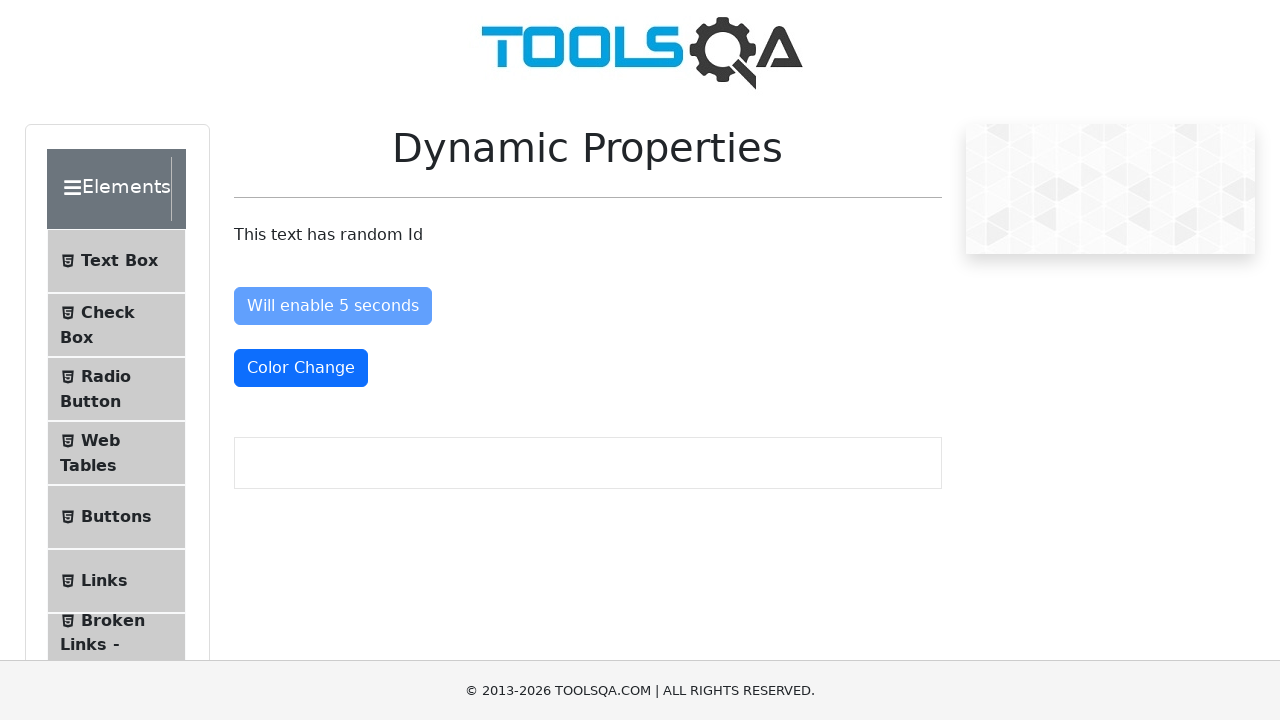

Waited for color change button to acquire 'text-danger' CSS class (max 10 seconds)
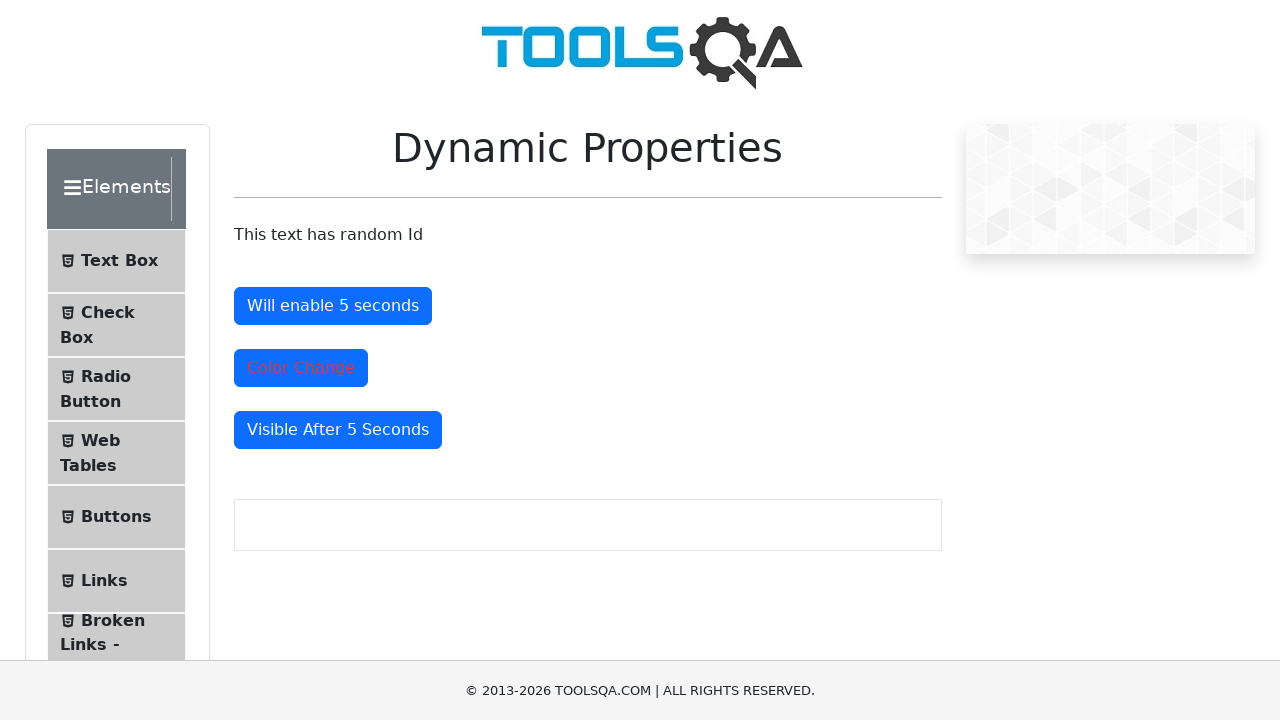

Located the color change button element
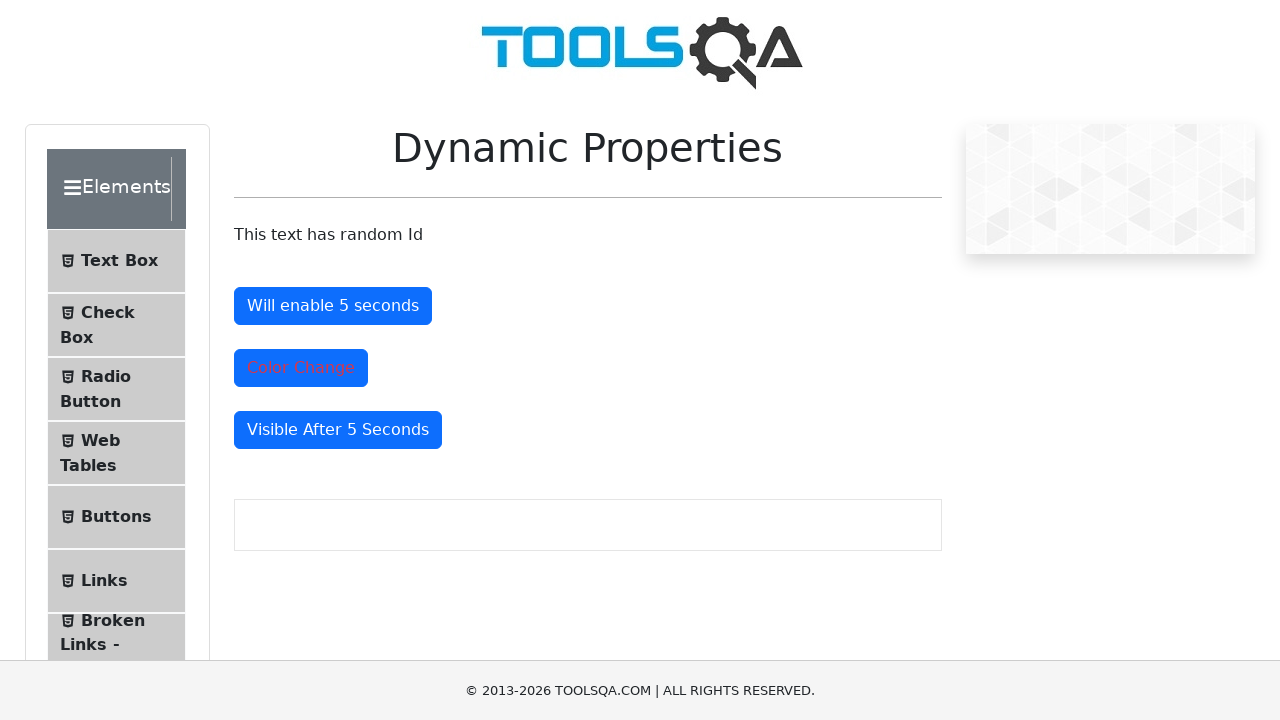

Verified that the color change button is visible
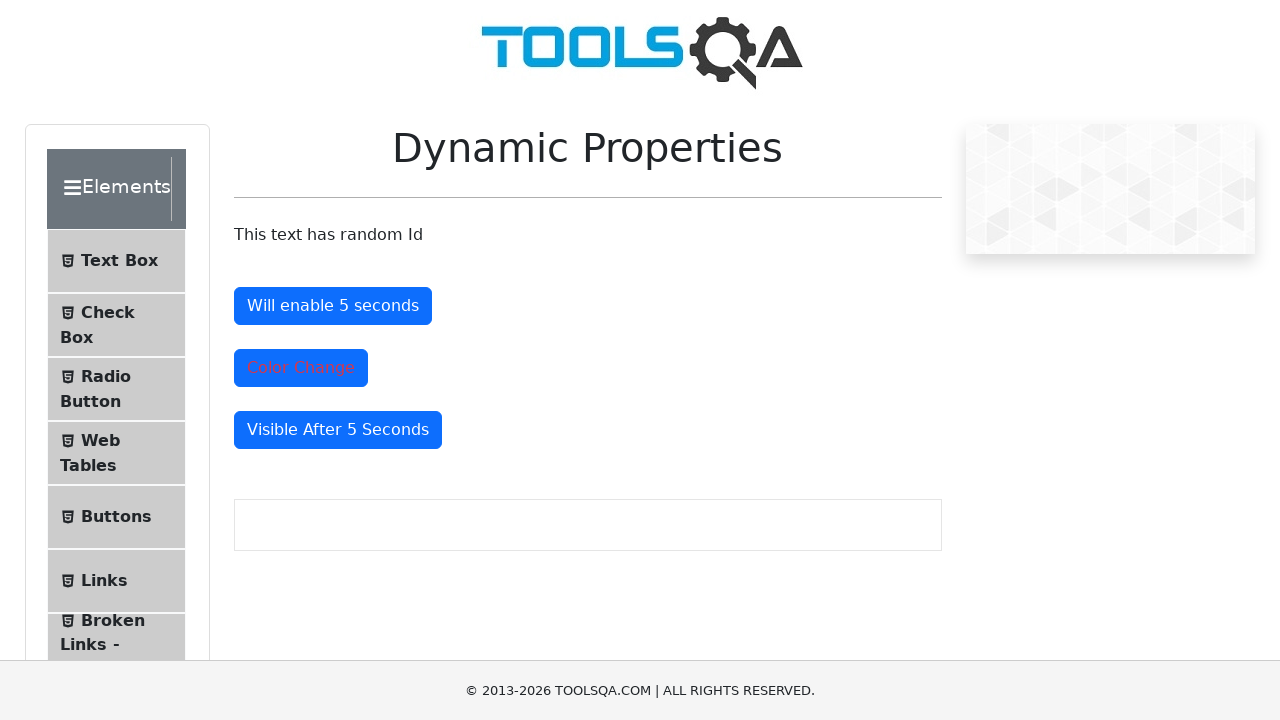

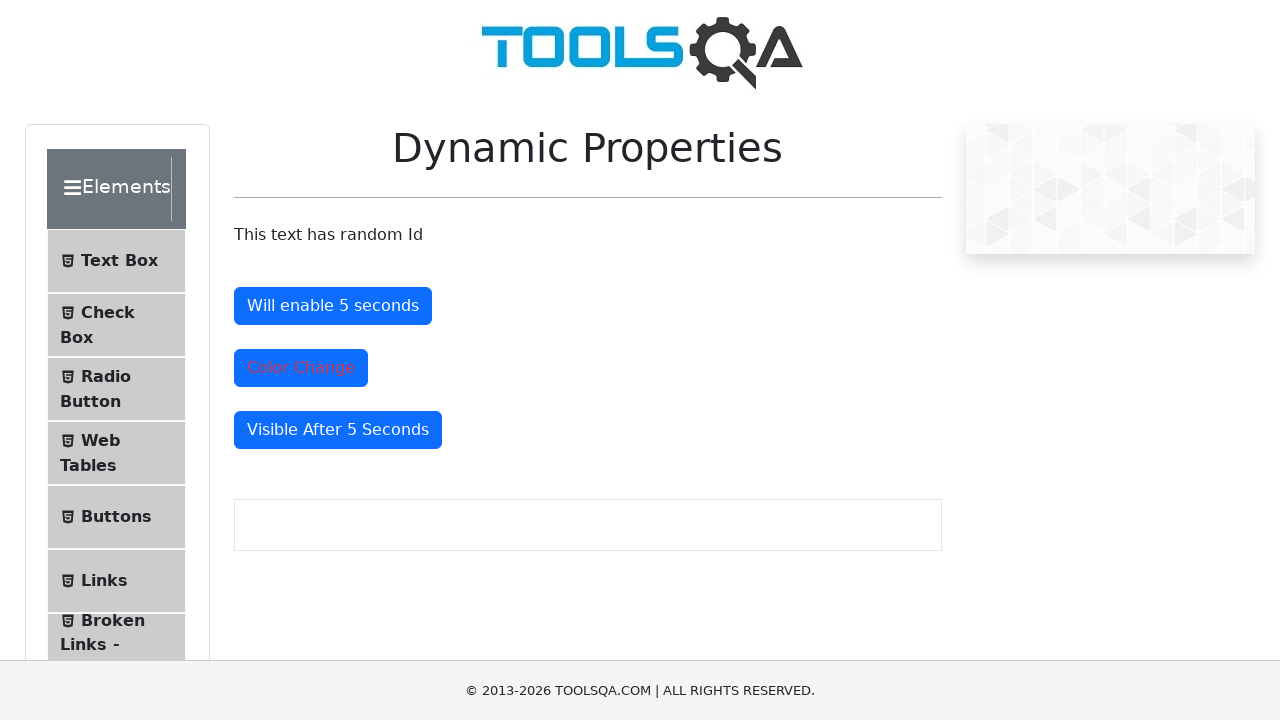